Tests checkbox functionality by ensuring both checkboxes on the page are selected, clicking them if they are not already selected.

Starting URL: https://the-internet.herokuapp.com/checkboxes

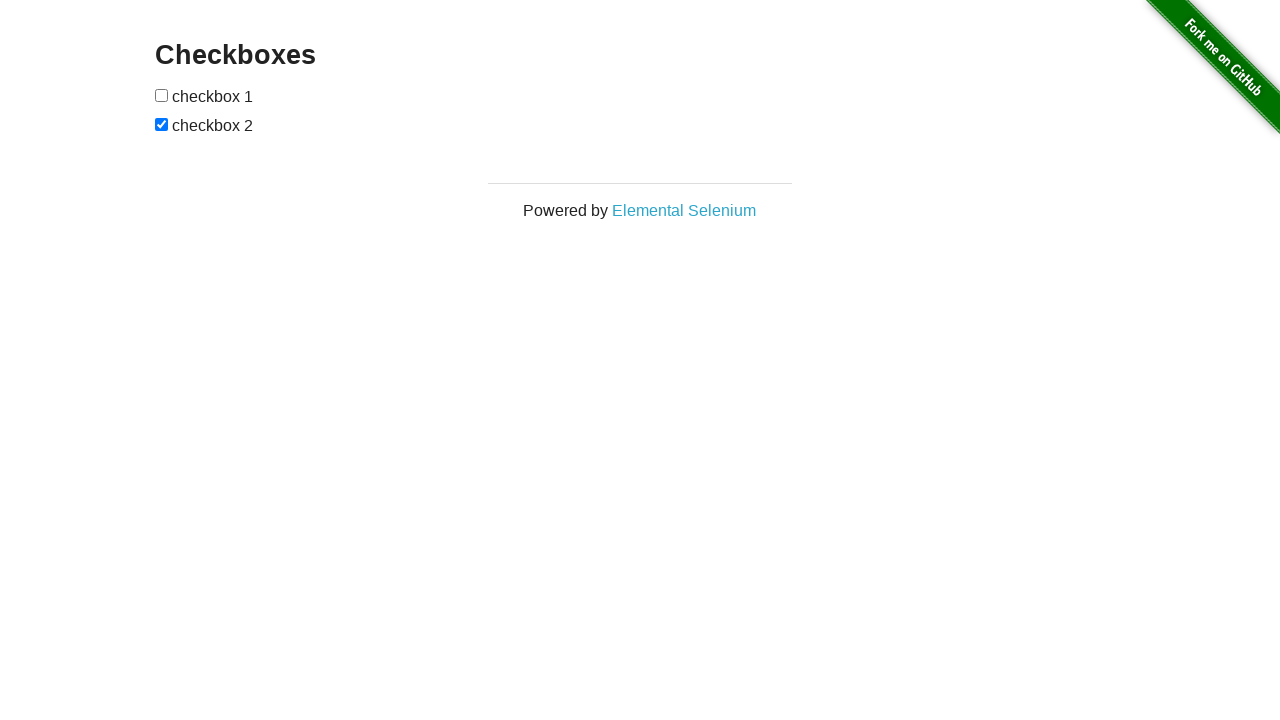

Located first checkbox element
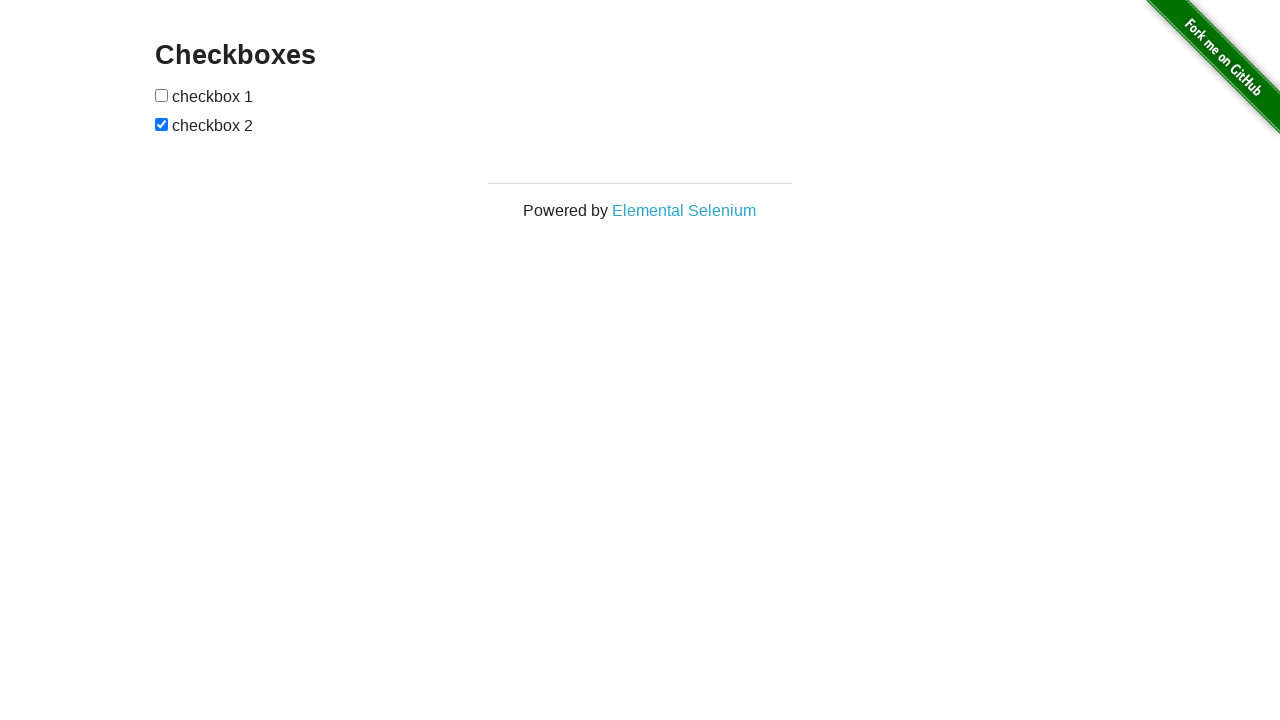

Located second checkbox element
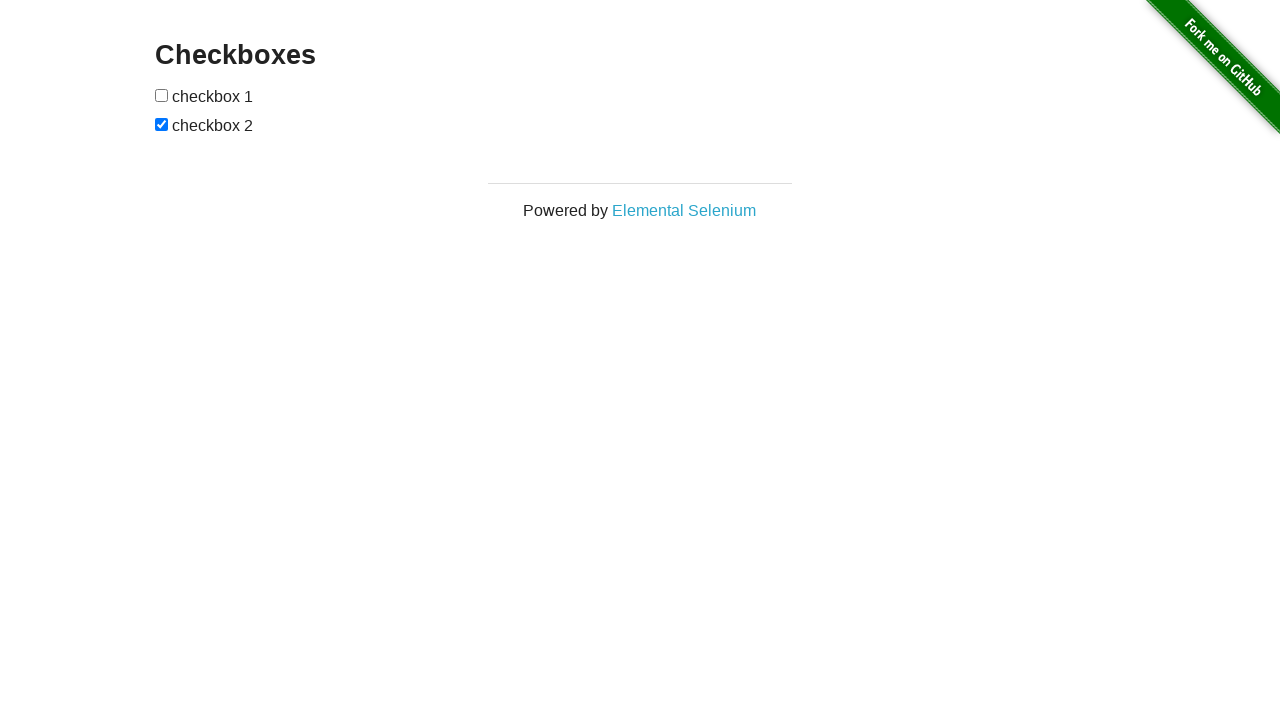

Checked if first checkbox is already selected
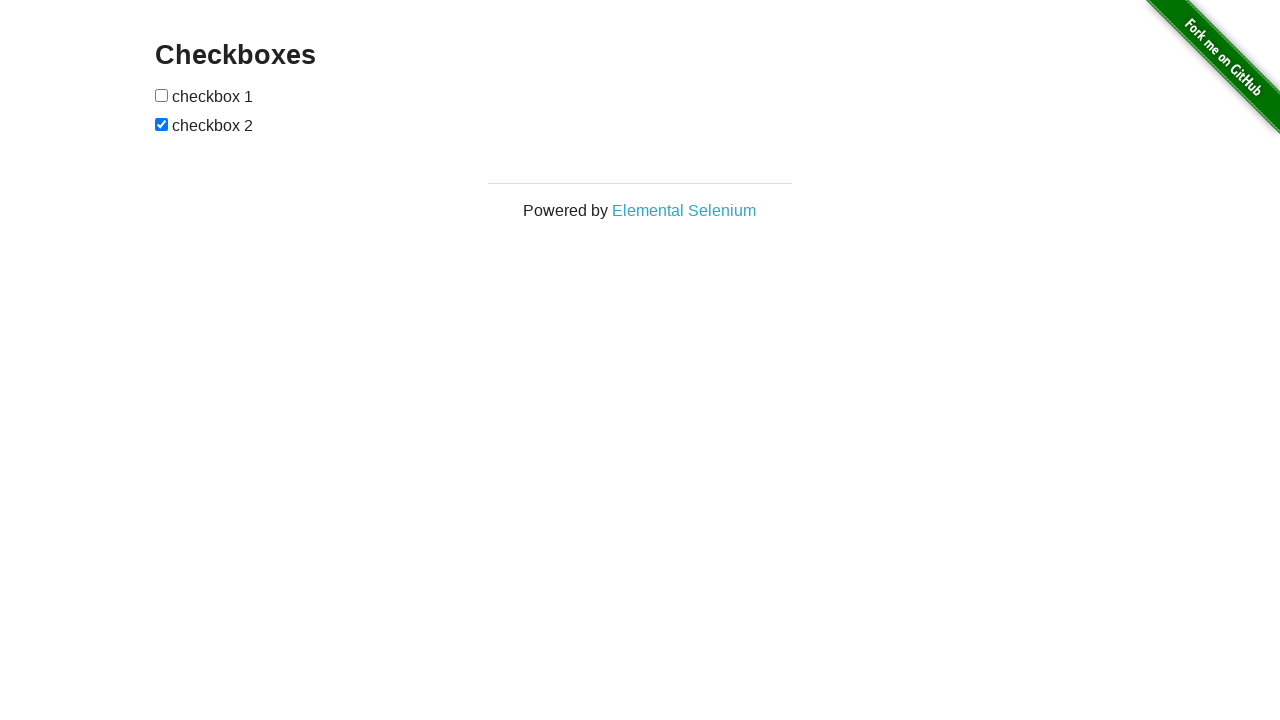

Clicked first checkbox to select it at (162, 95) on (//input[@type='checkbox'])[1]
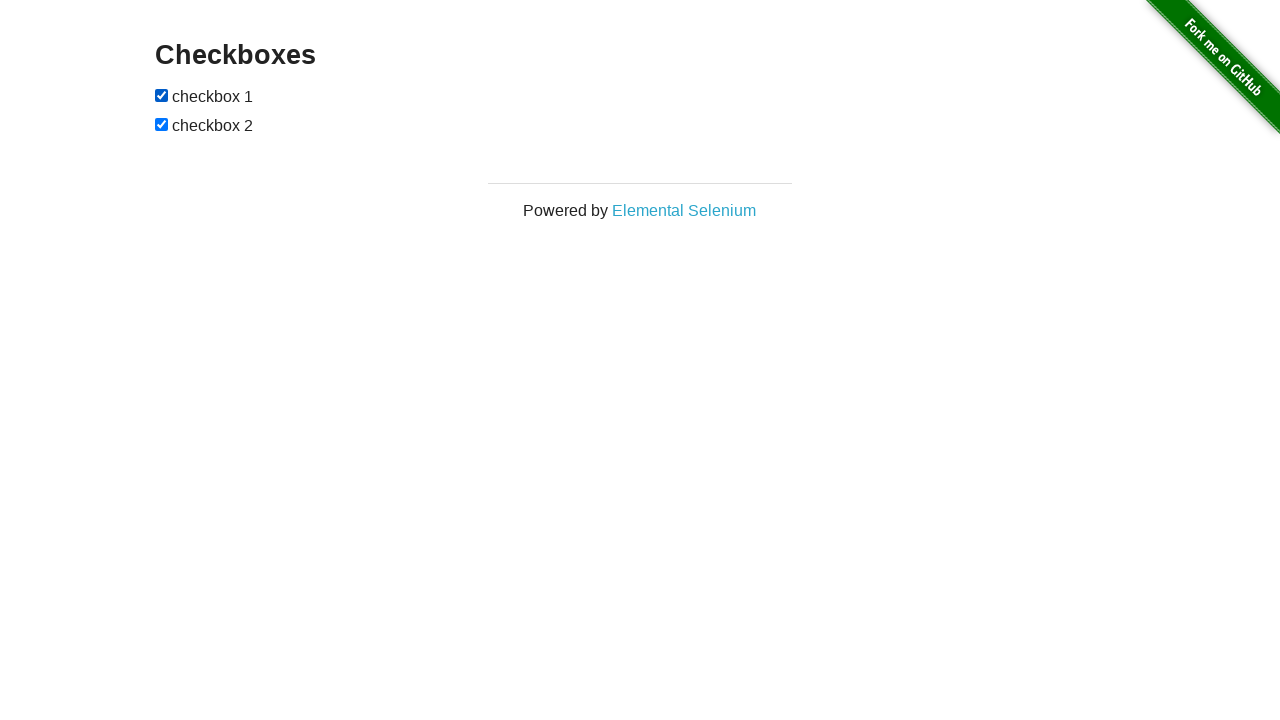

Second checkbox was already selected
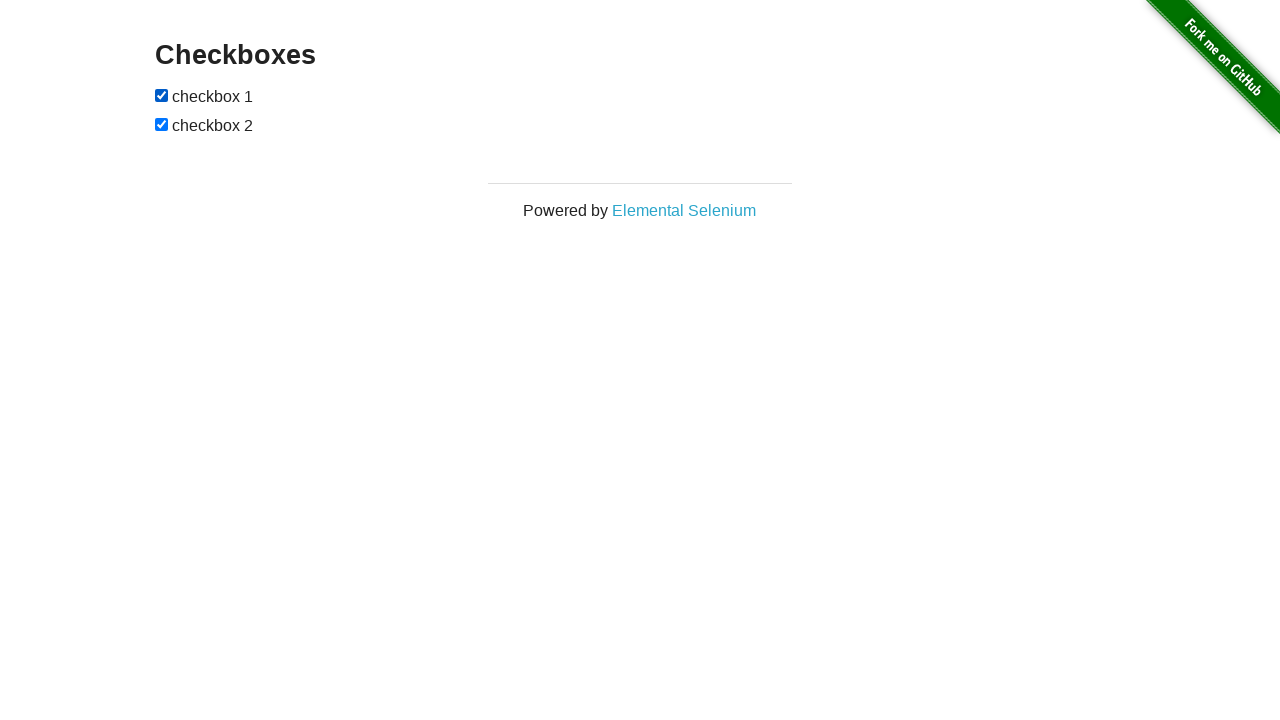

Verified first checkbox is selected
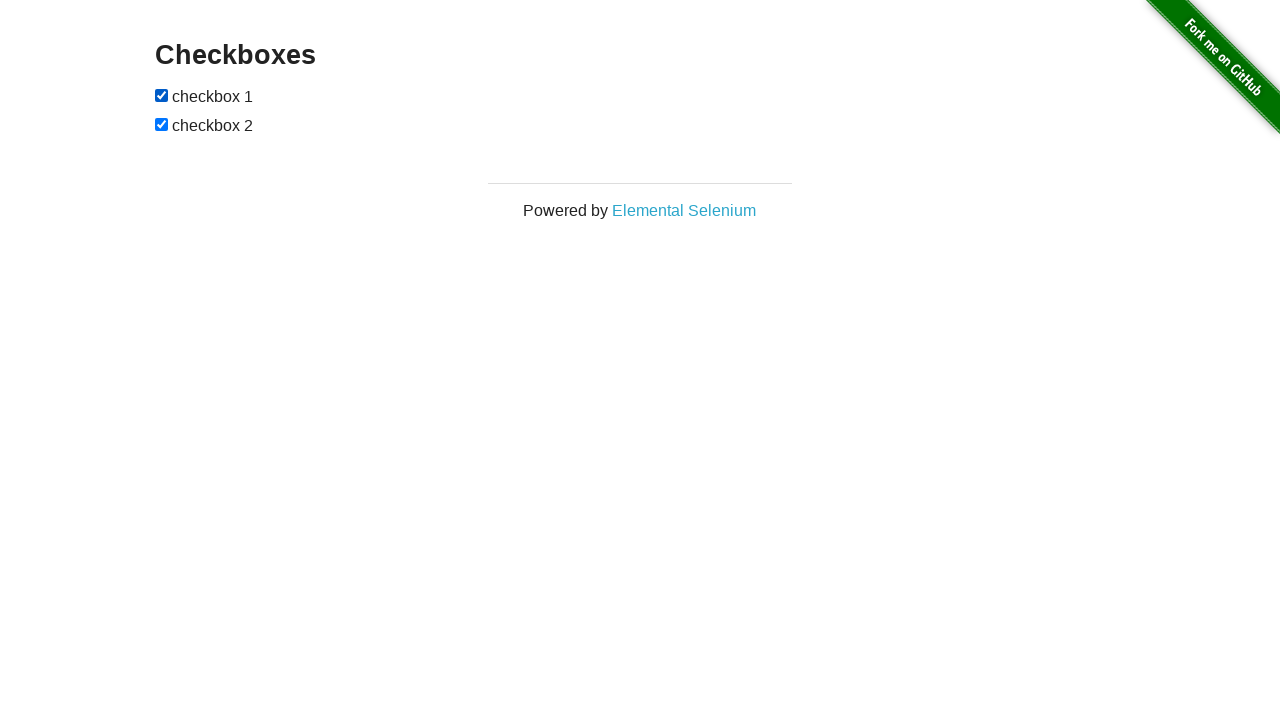

Verified second checkbox is selected
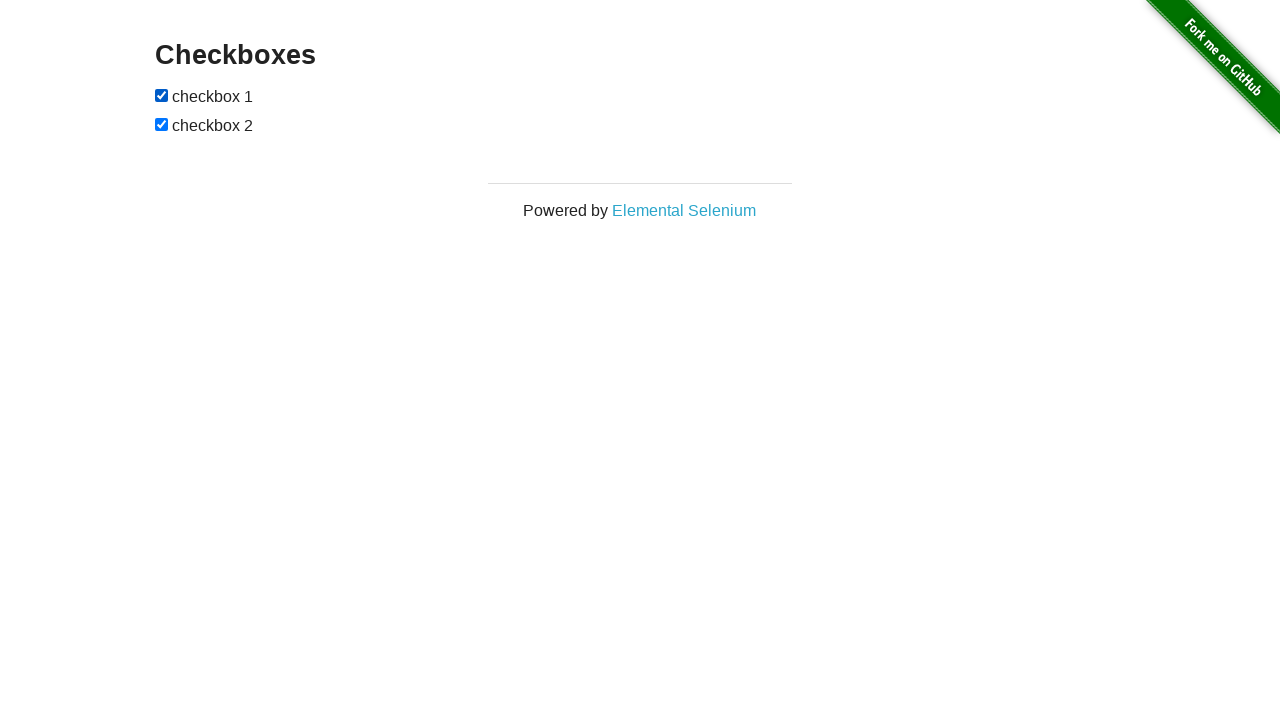

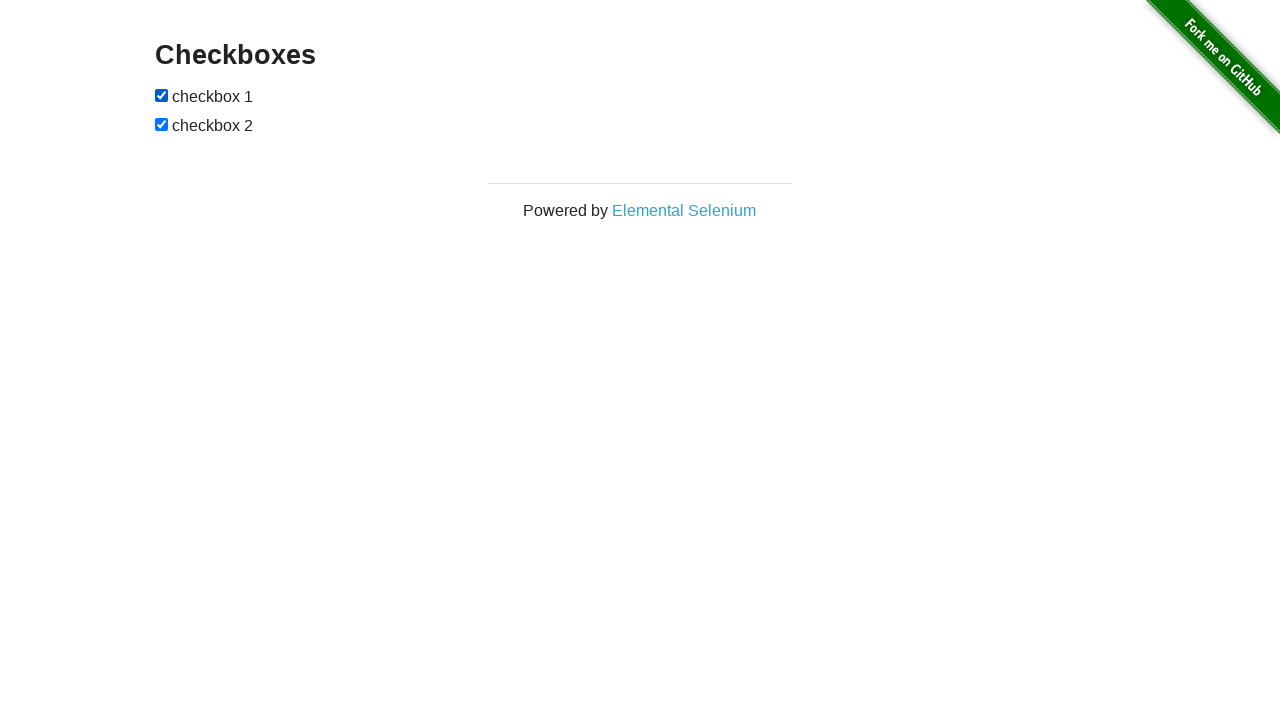